Tests e-commerce add-to-cart functionality by finding a product containing "Cucumber" in the name and clicking its ADD TO CART button on a practice shopping site.

Starting URL: https://rahulshettyacademy.com/seleniumPractise/

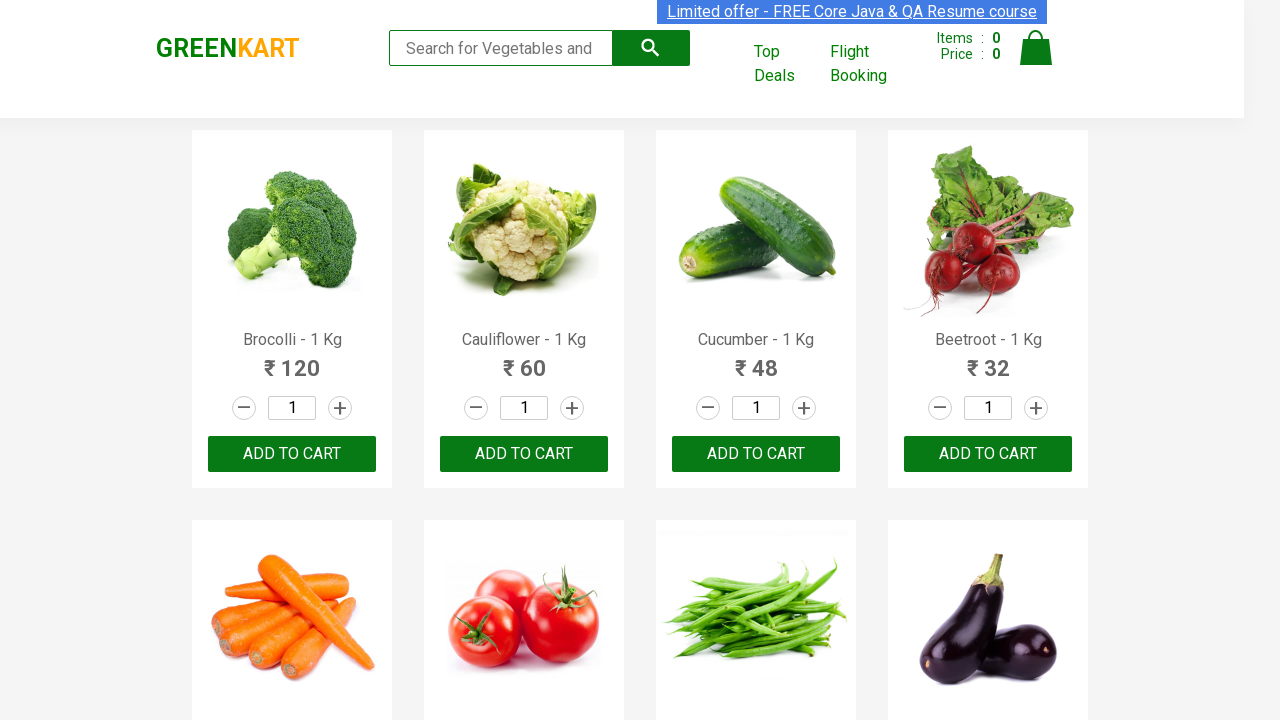

Waited for product names to load
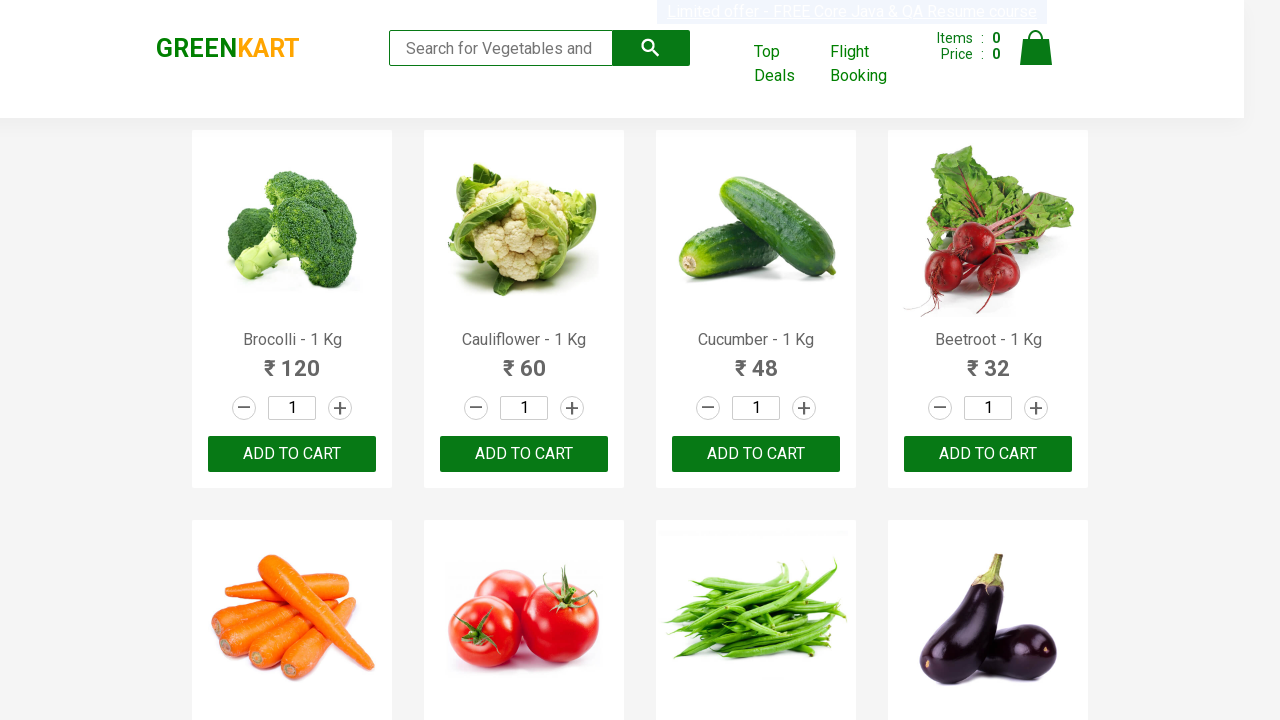

Retrieved all product name elements
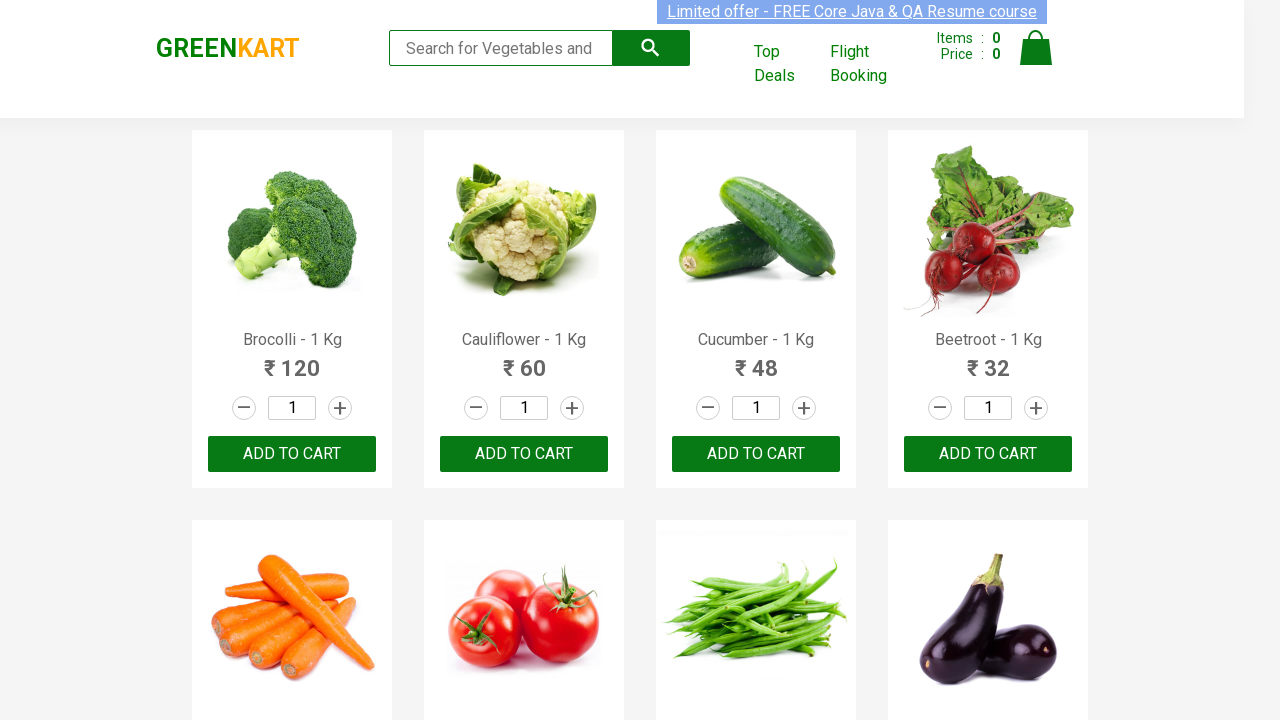

Checked product 0: 'Brocolli - 1 Kg'
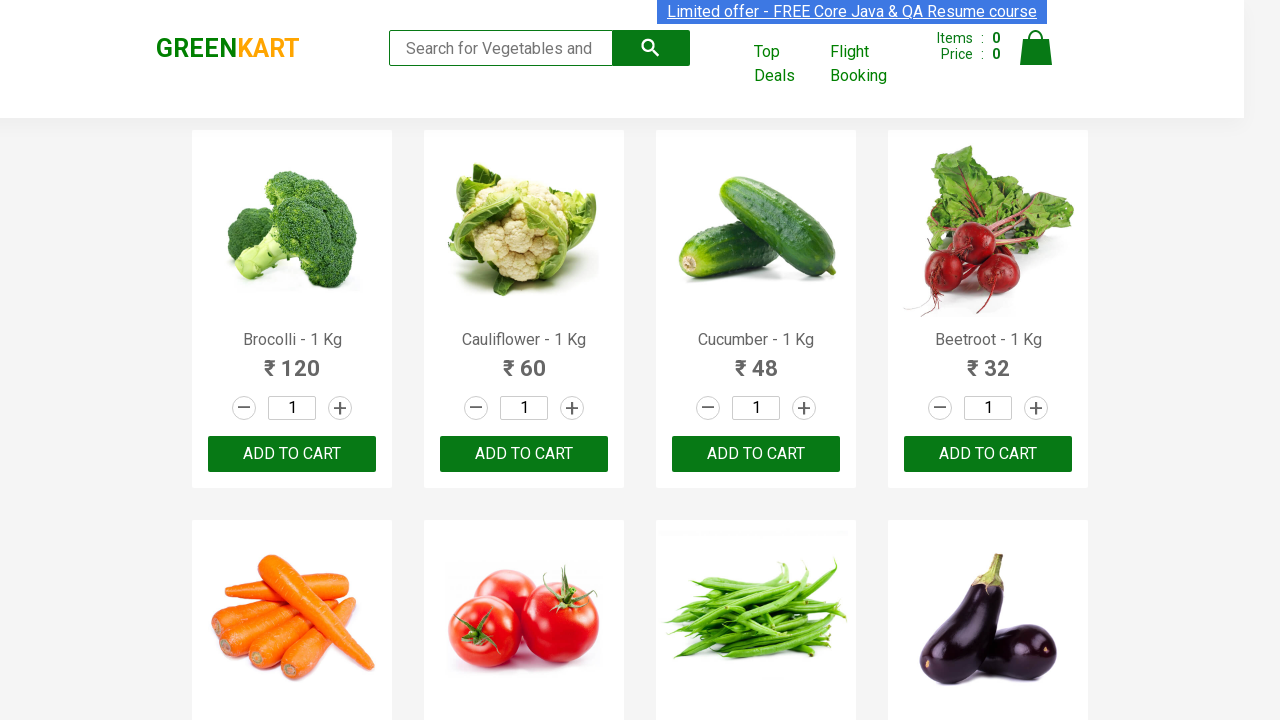

Checked product 1: 'Cauliflower - 1 Kg'
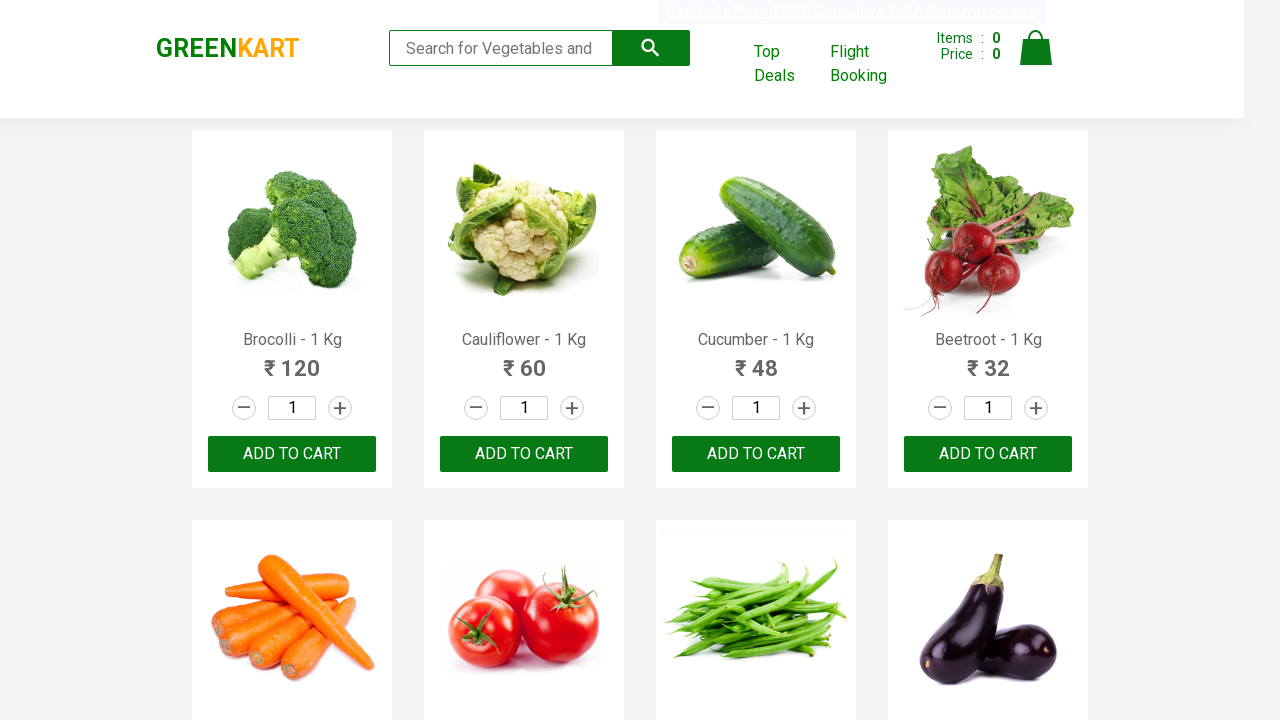

Checked product 2: 'Cucumber - 1 Kg'
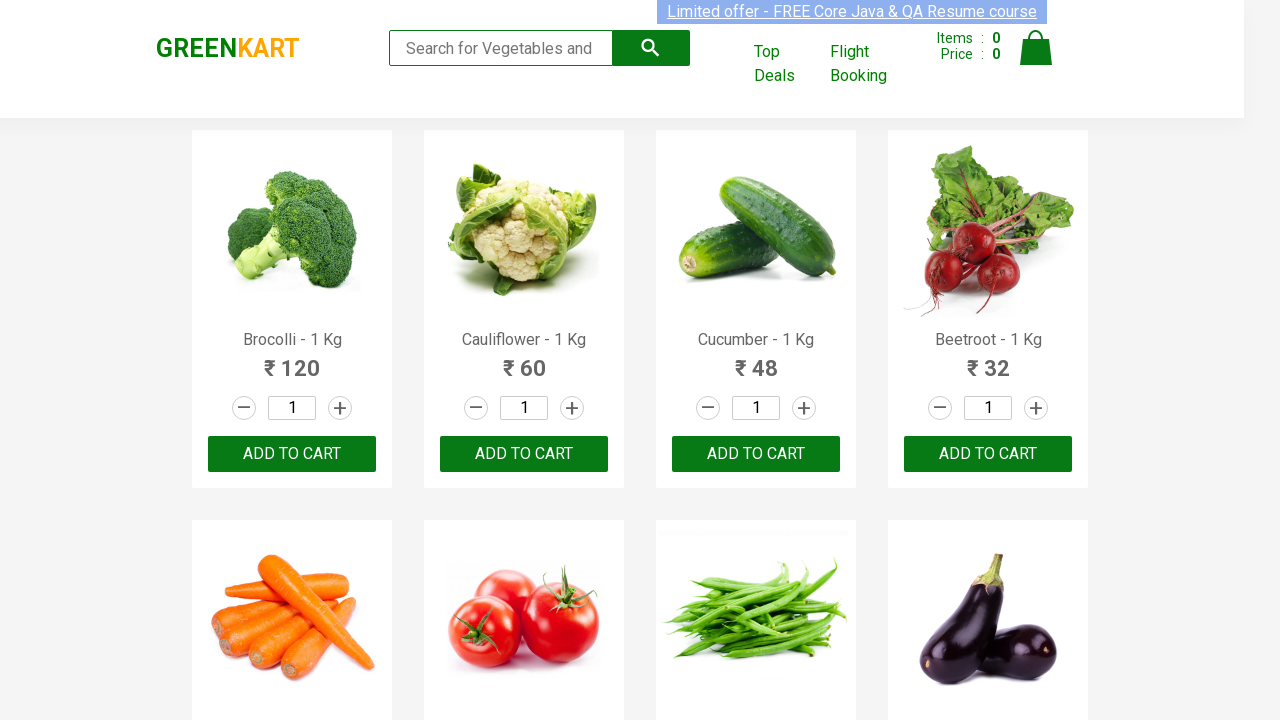

Clicked ADD TO CART button for product containing 'Cucumber' at (756, 454) on xpath=//button[text()='ADD TO CART'] >> nth=2
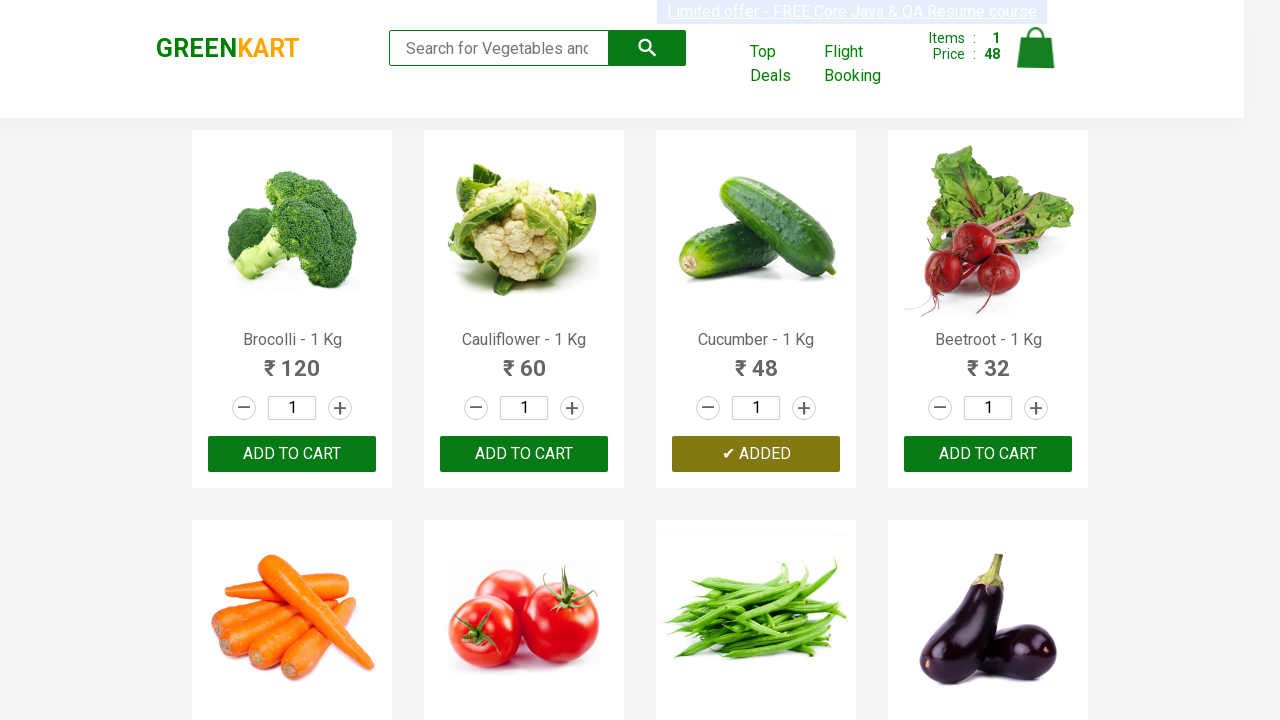

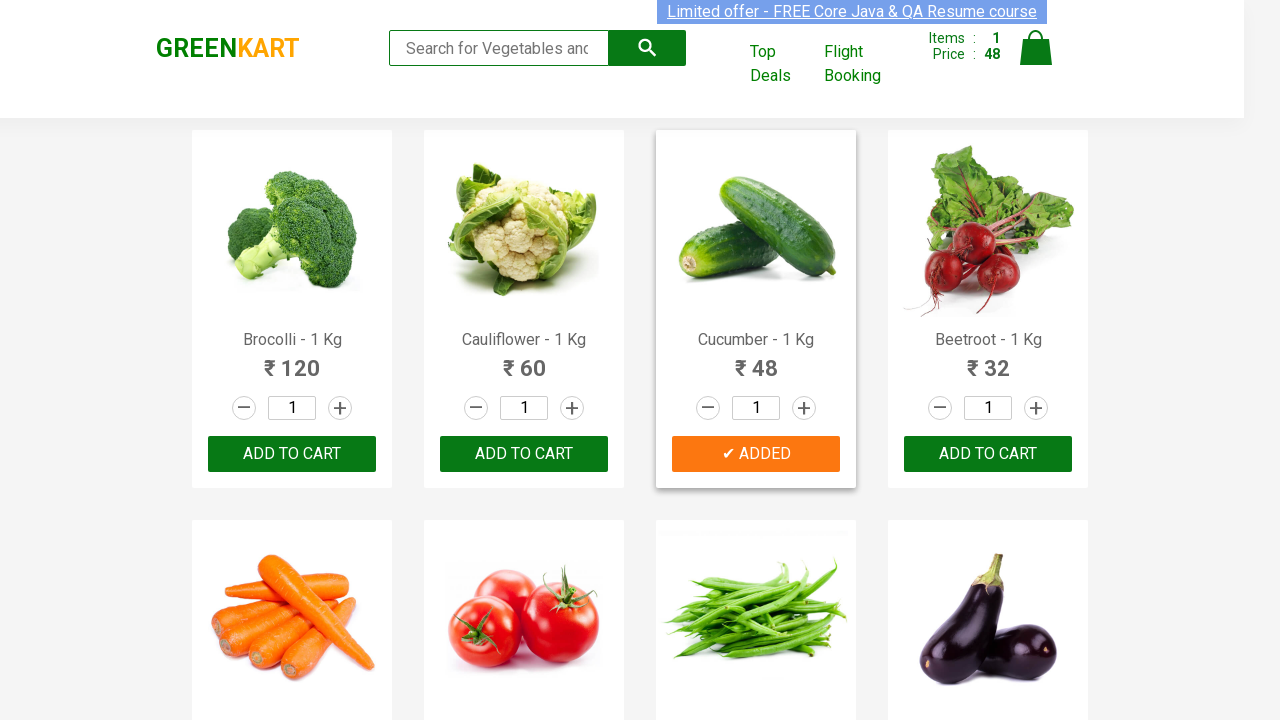